Navigates to Humana website and performs scrolling through the entire page to load all content

Starting URL: https://www.humana.com

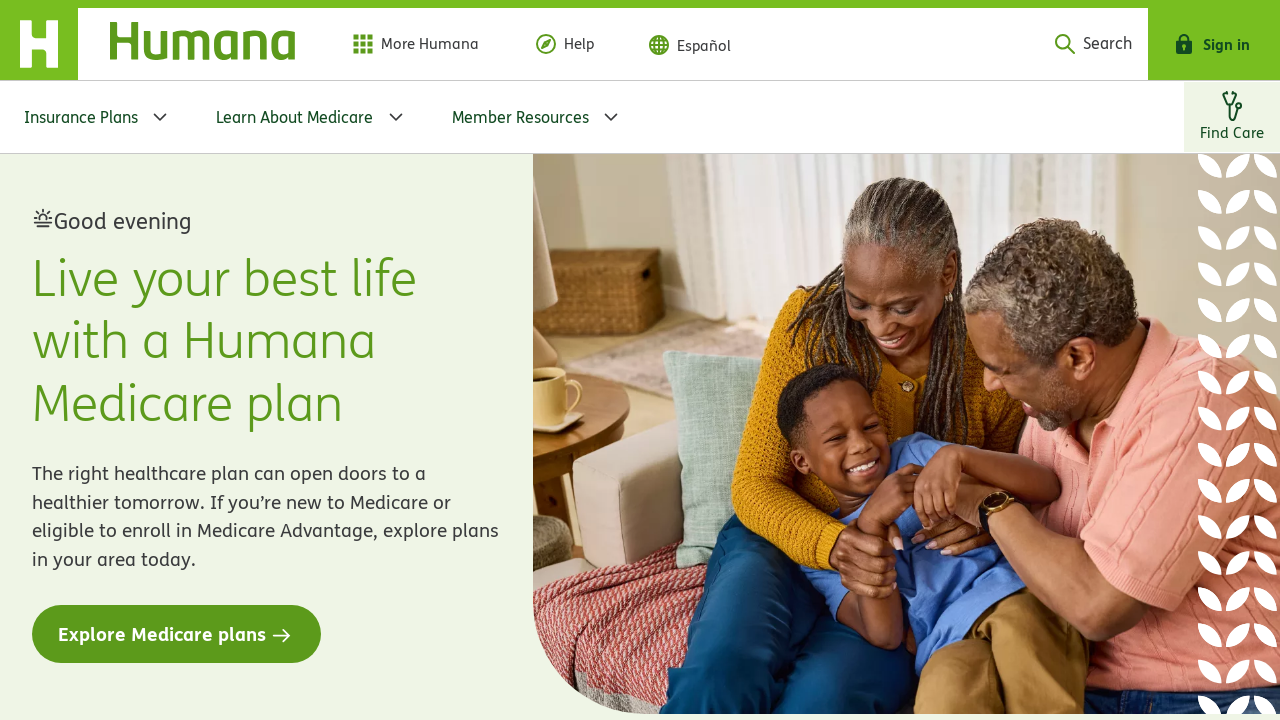

Navigated to Humana website
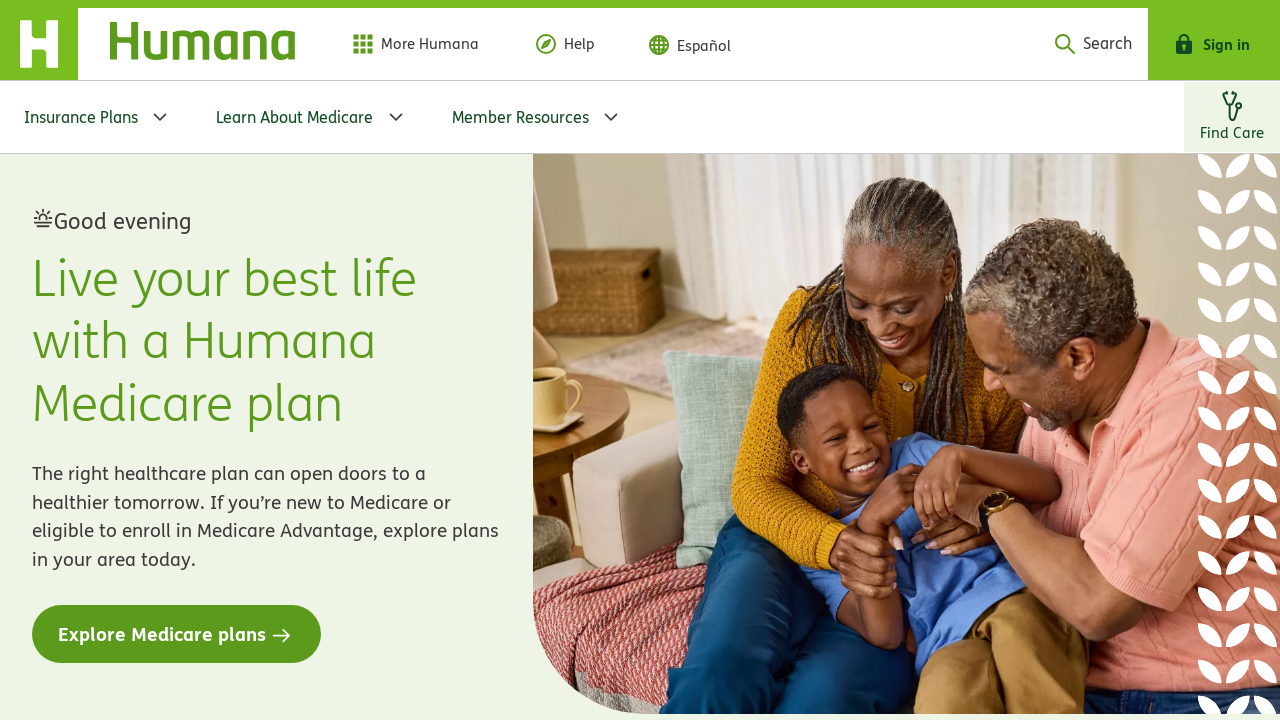

Page loaded and network idle state reached
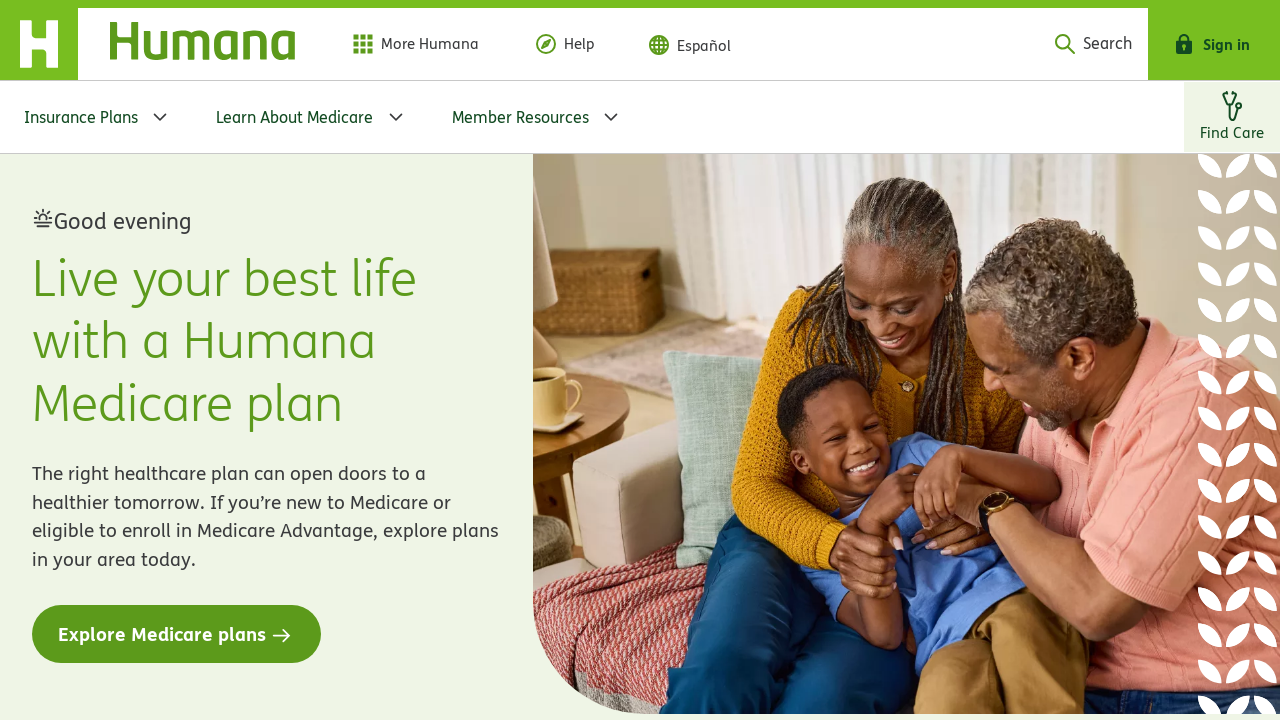

Scrolled through entire page to load all content and returned to top
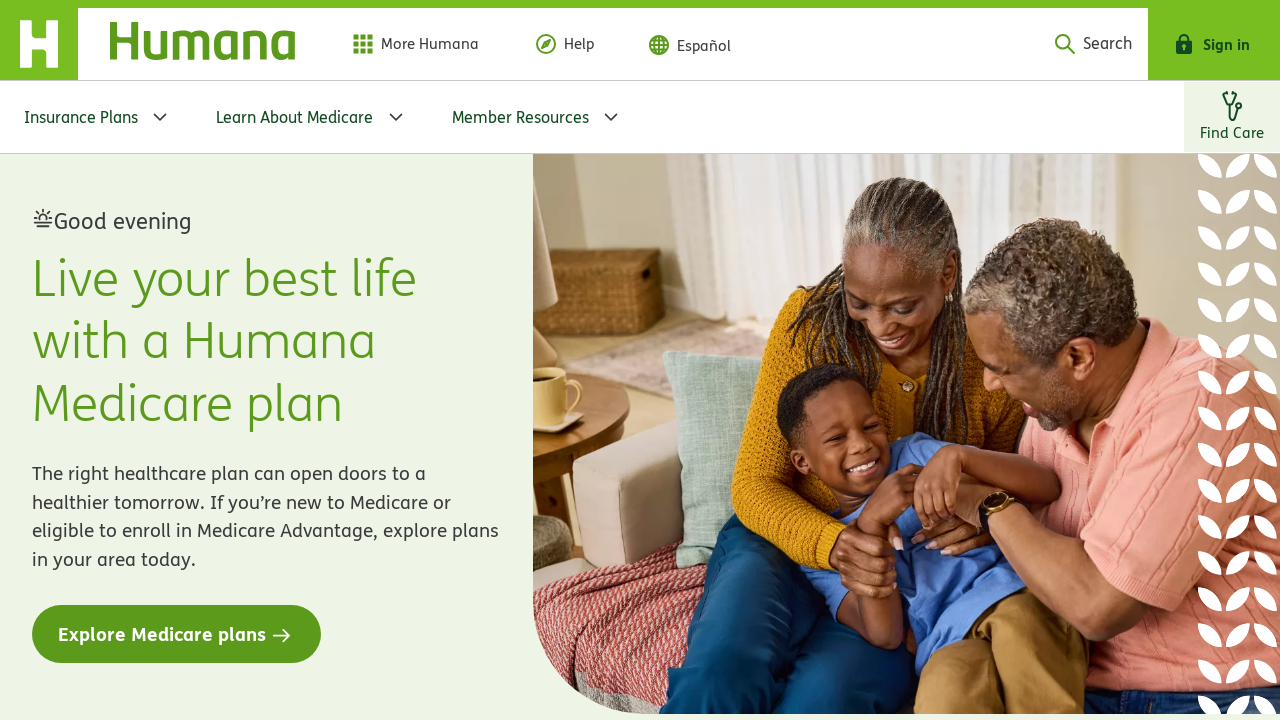

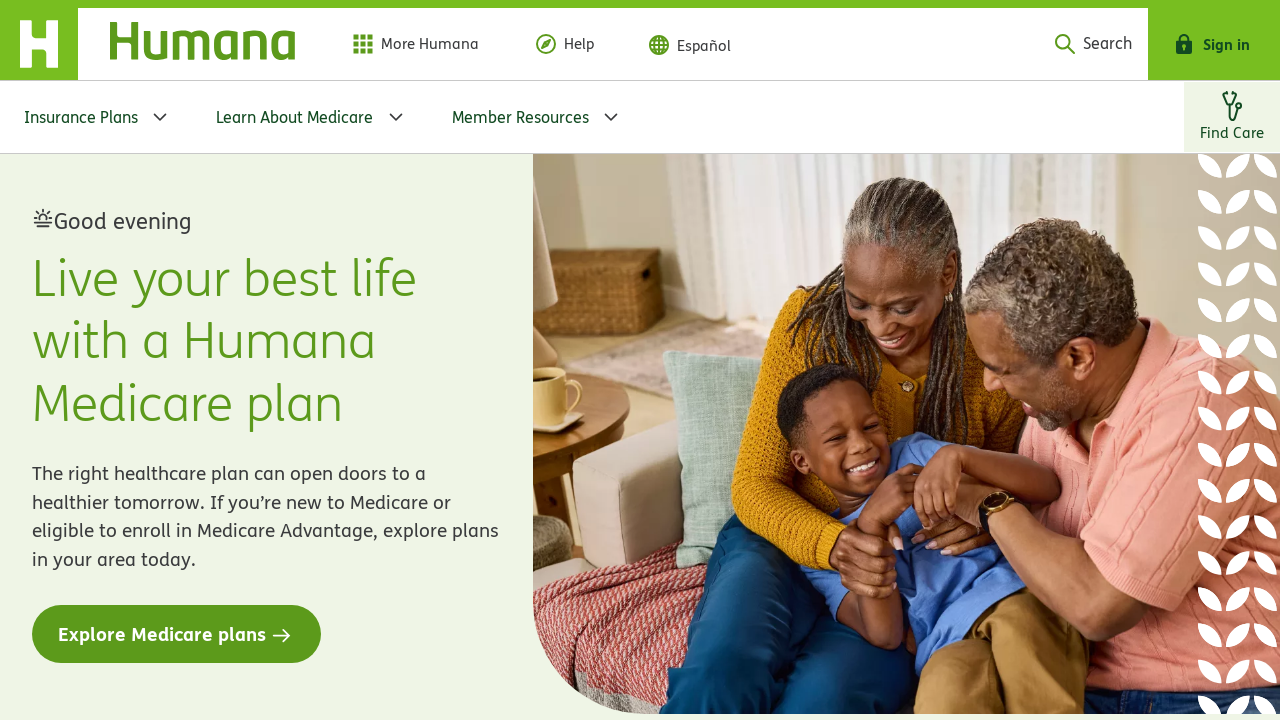